Tests the ability to inject jQuery and jQuery Growl library into a page and display notification messages using JavaScript execution.

Starting URL: http://the-internet.herokuapp.com

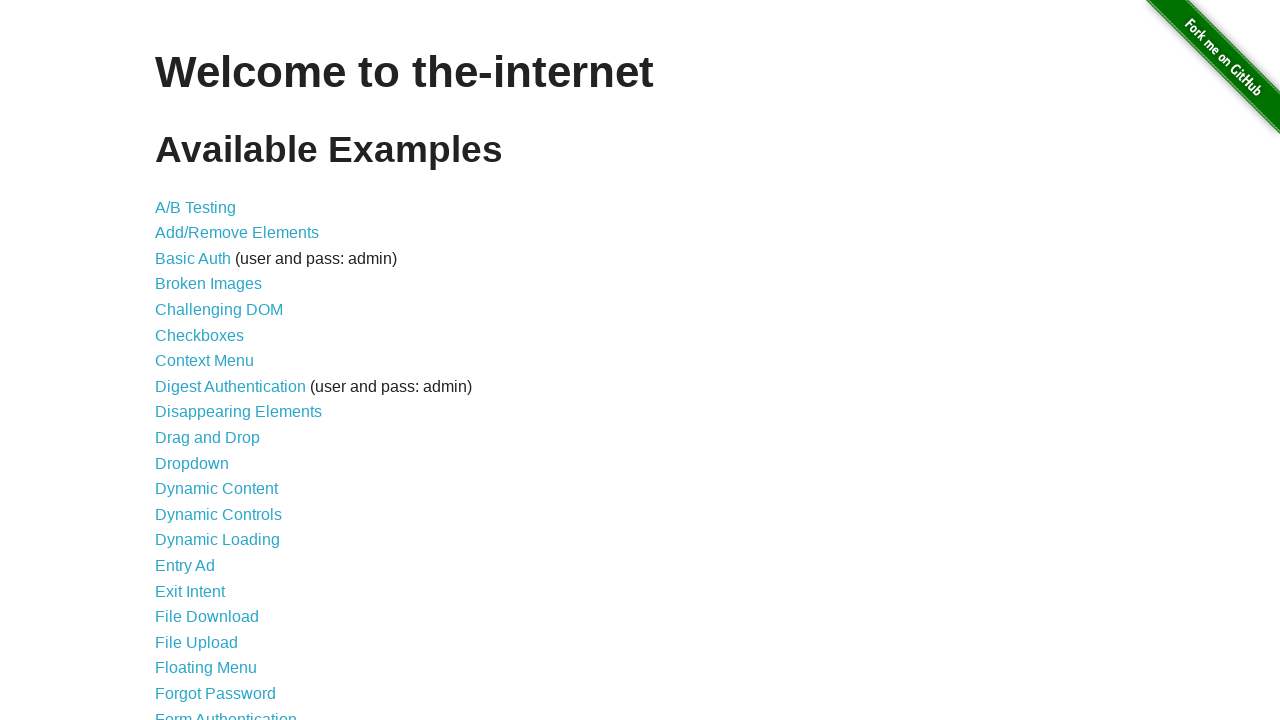

Injected jQuery library into page if not already present
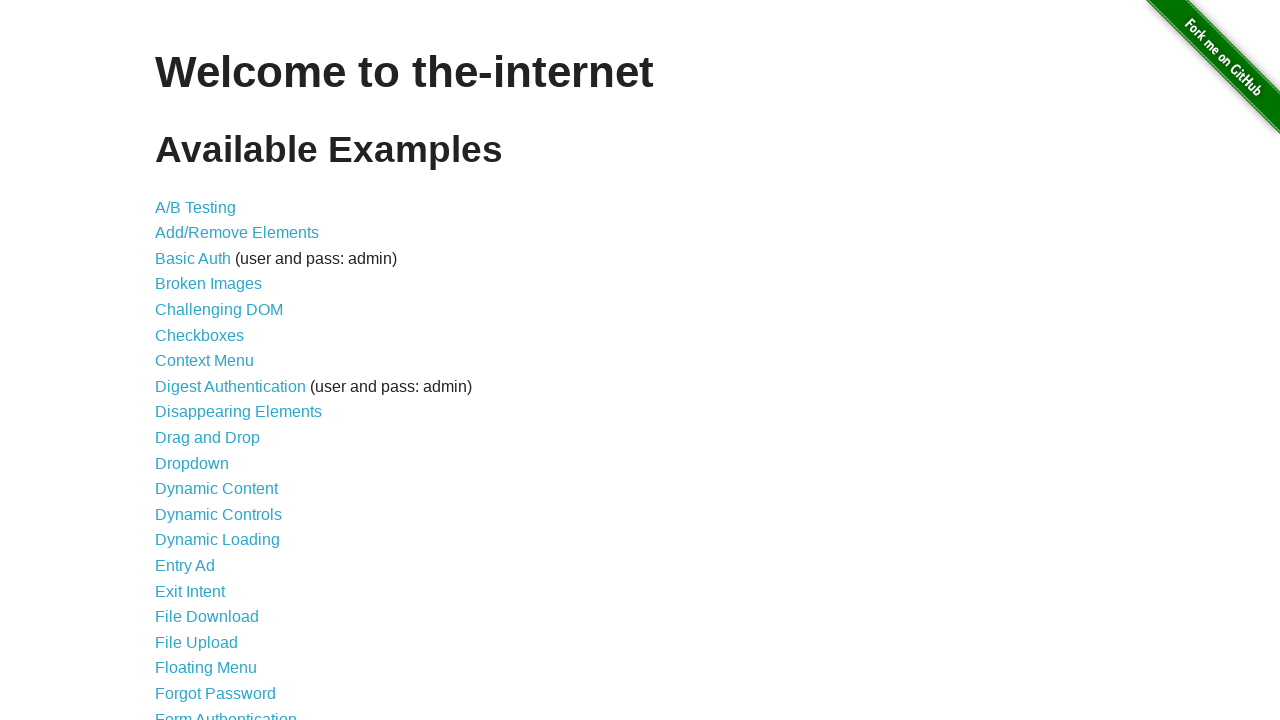

Waited for jQuery to load successfully
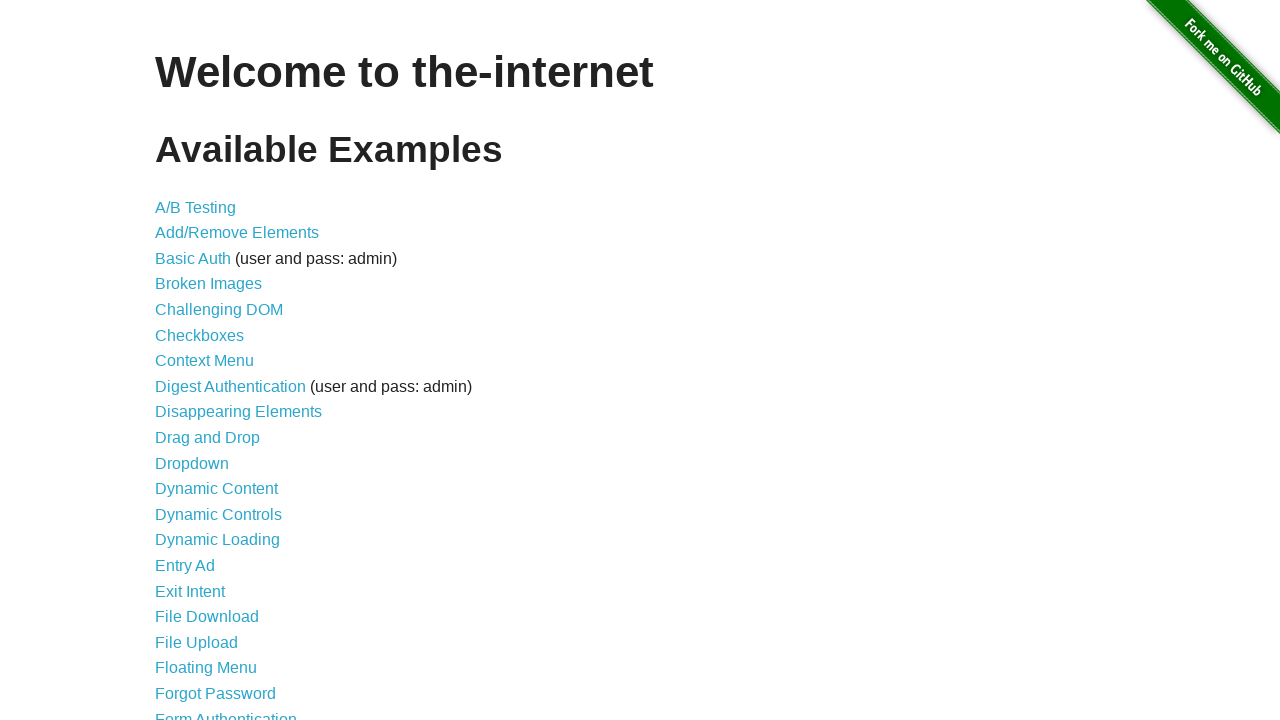

Injected jQuery Growl library into page via jQuery getScript
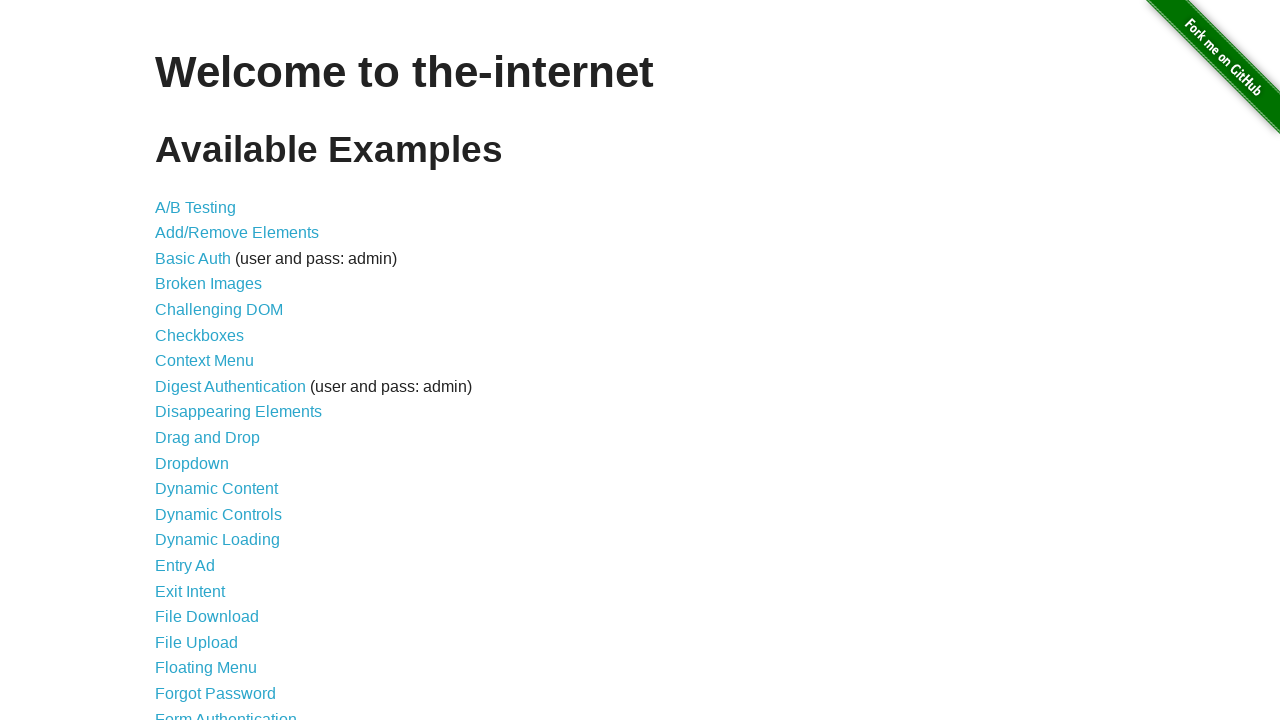

Added jQuery Growl CSS stylesheet to page head
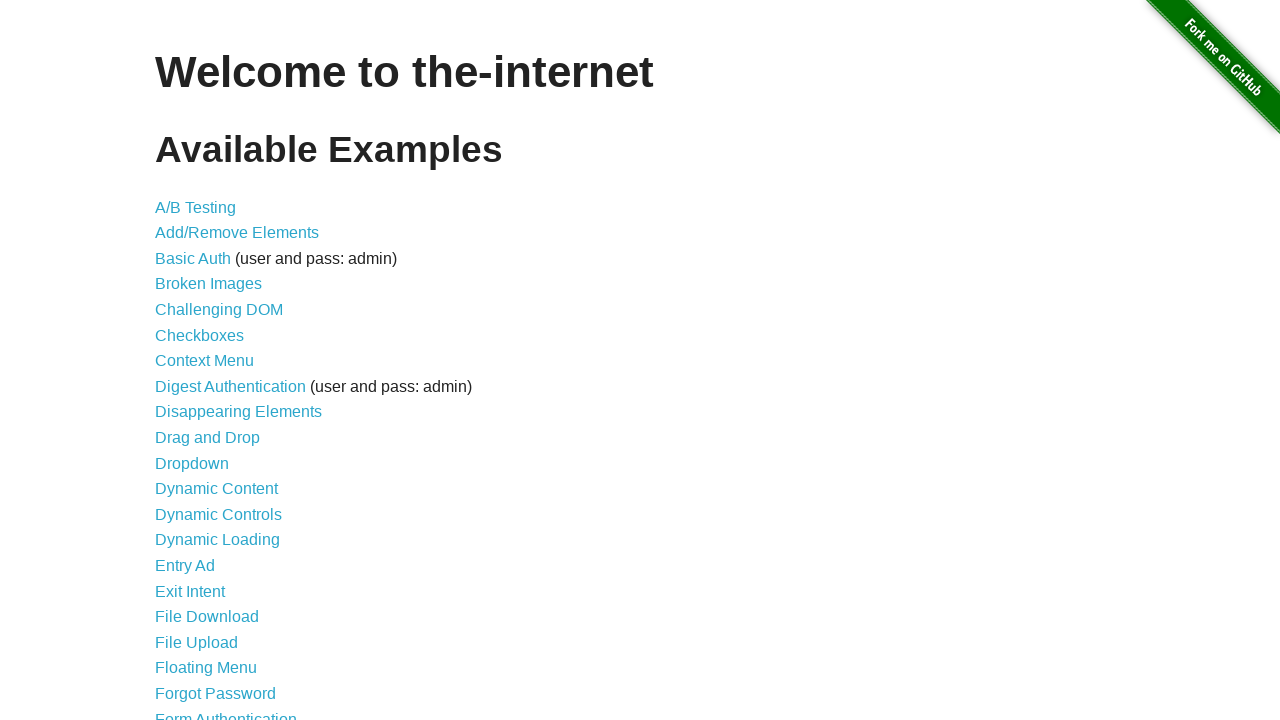

Waited for jQuery Growl library to be fully initialized
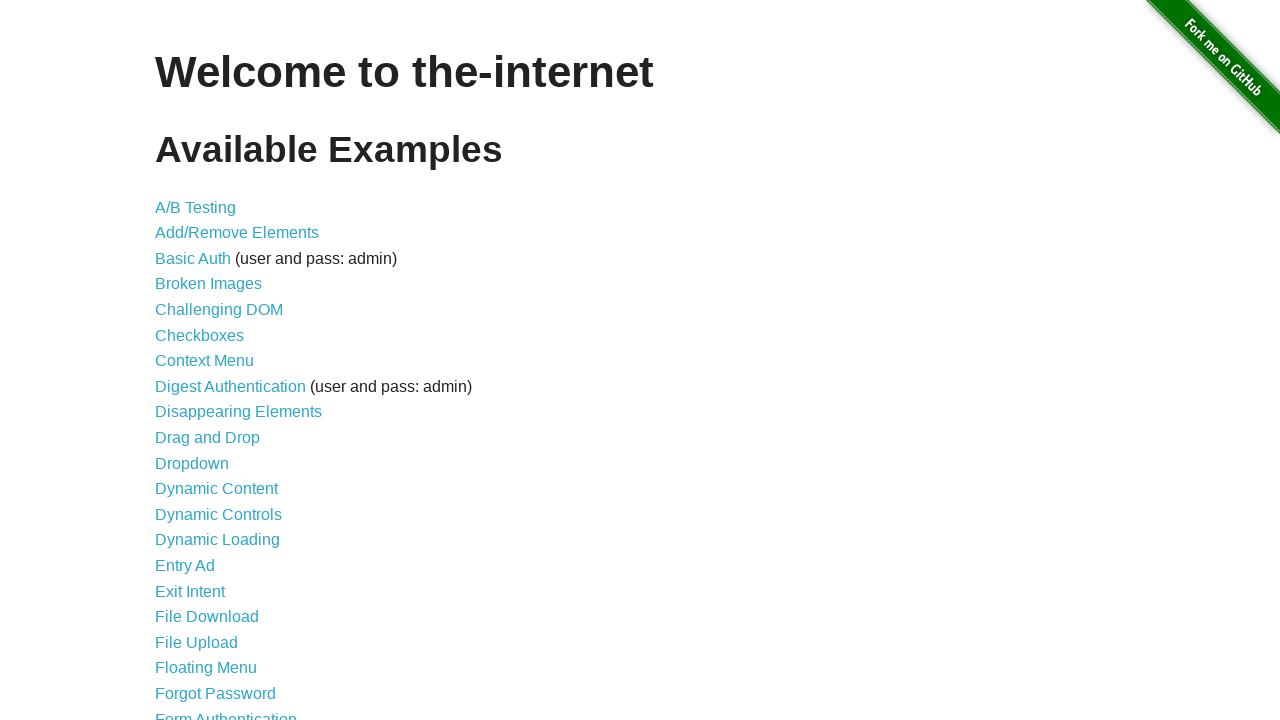

Triggered jQuery Growl notification with title 'GET' and message '/'
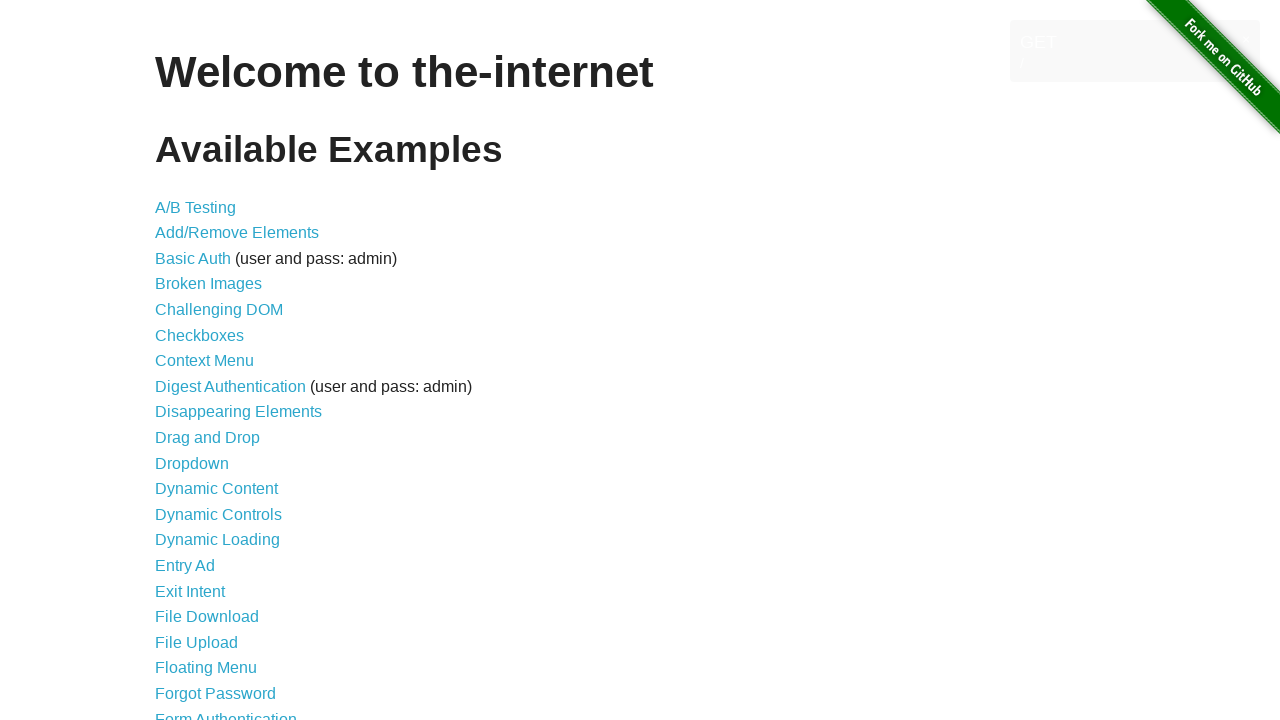

Confirmed growl notification message element appeared on page
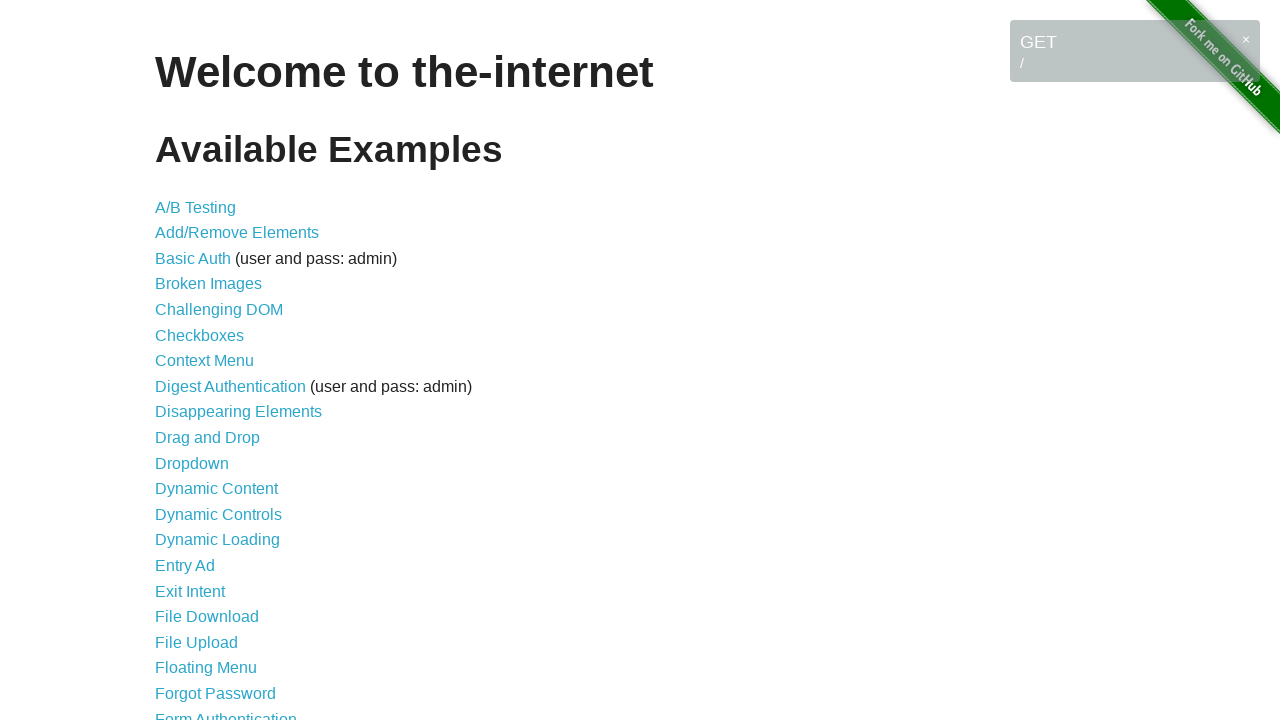

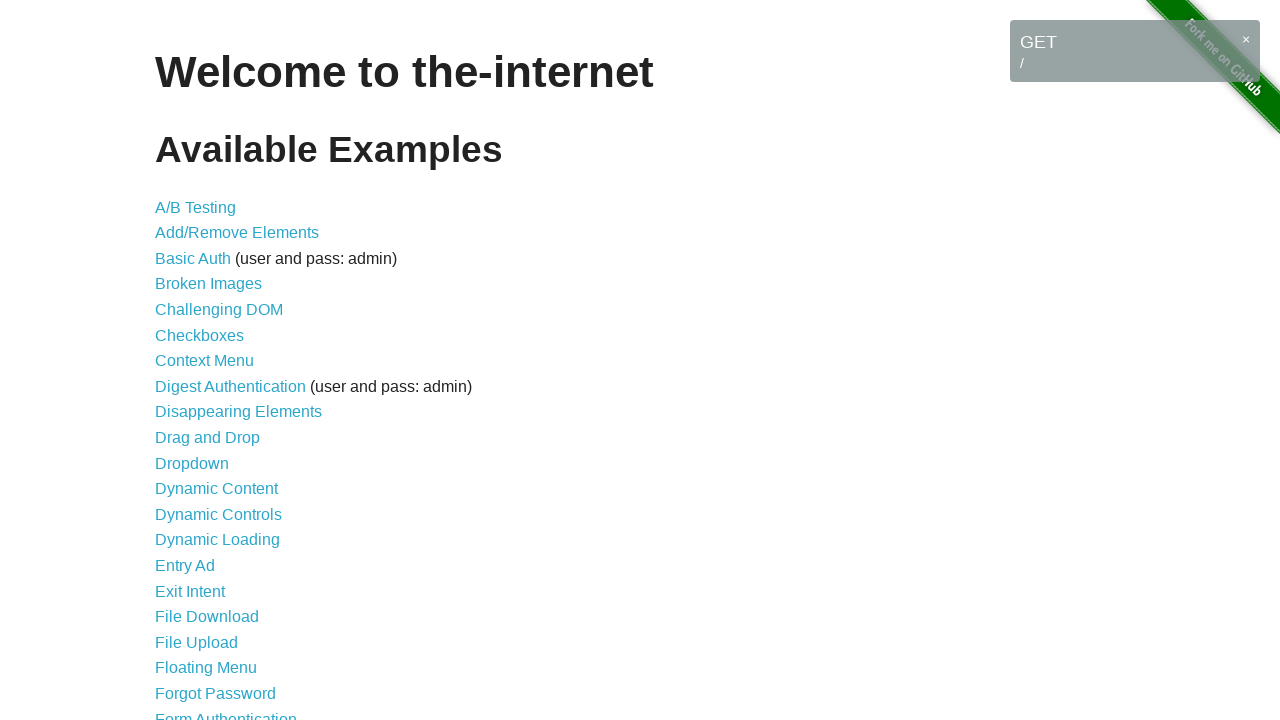